Handles four different types of JavaScript alerts by clicking buttons and accepting the alerts

Starting URL: https://demoqa.com/alerts

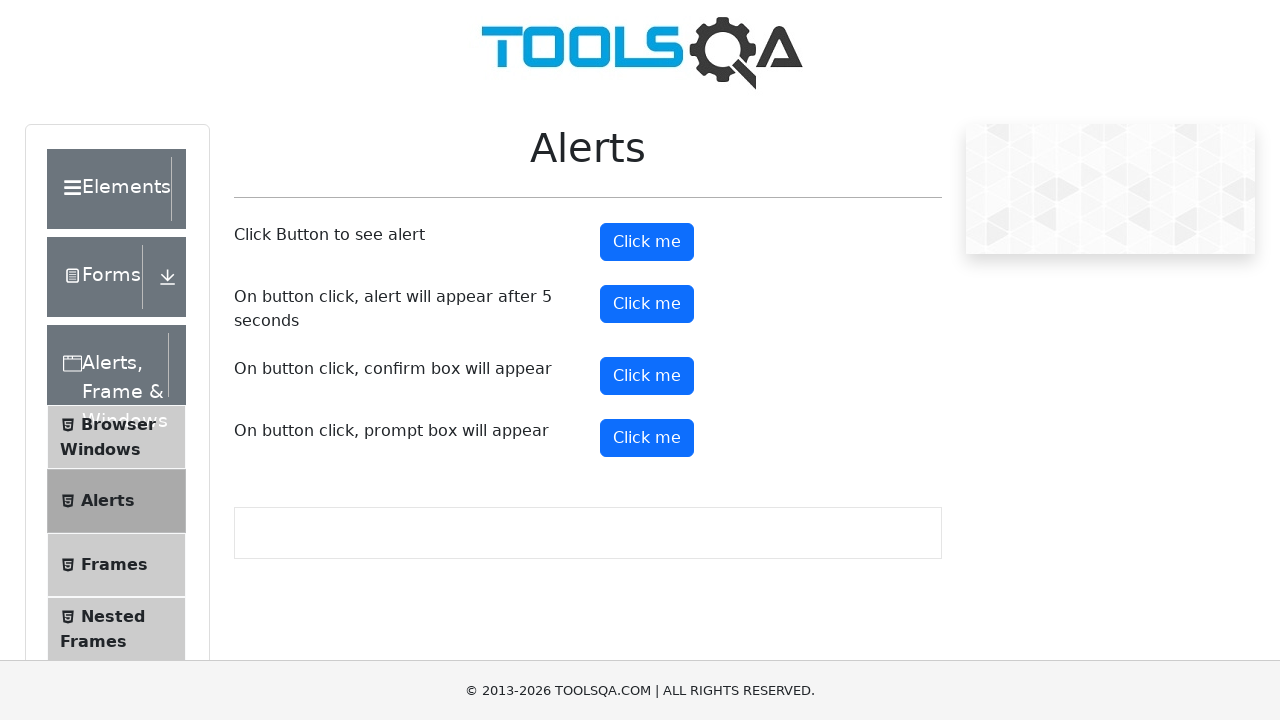

Clicked alert button and accepted the alert at (647, 242) on #alertButton
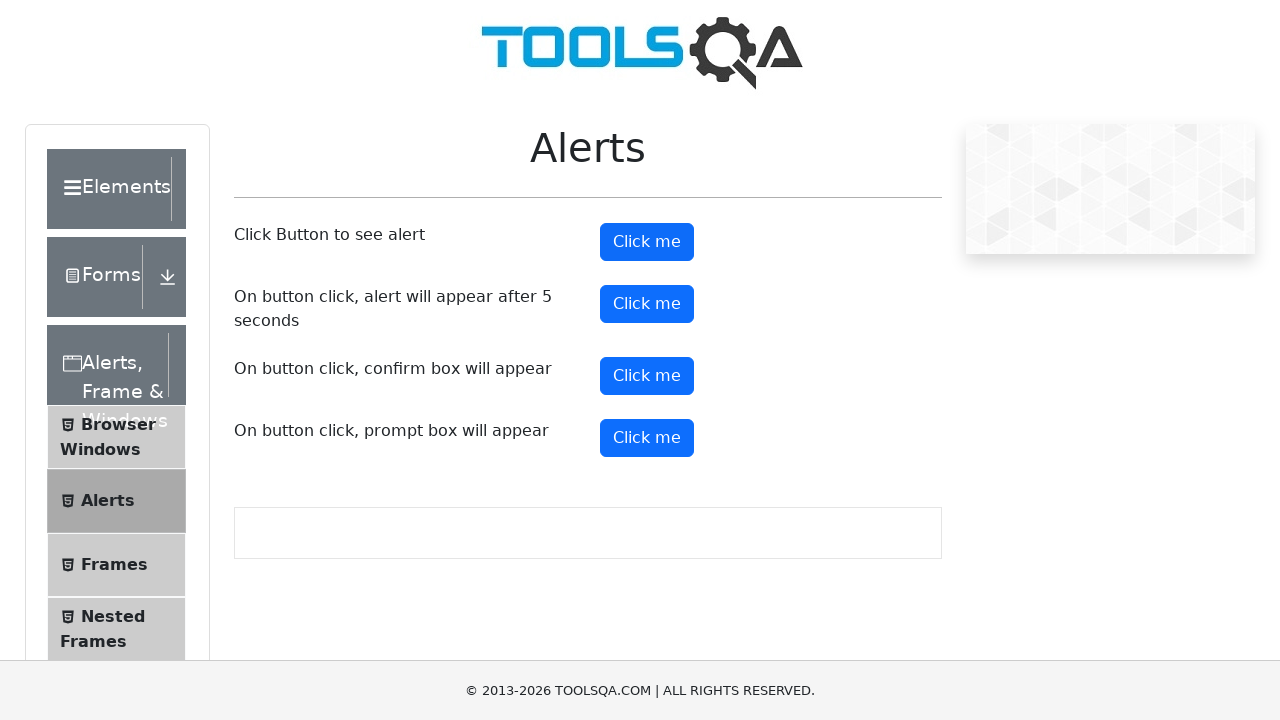

Clicked timer alert button at (647, 304) on #timerAlertButton
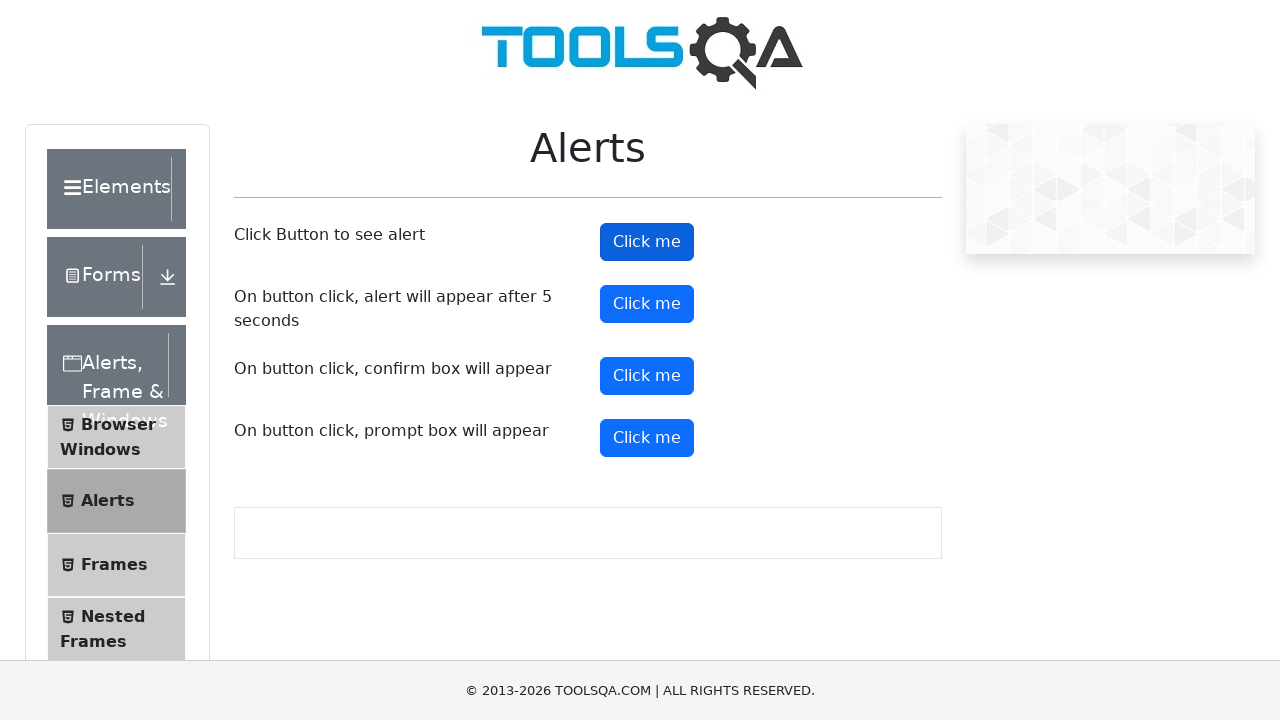

Clicked confirm button and accepted the confirm alert at (647, 376) on #confirmButton
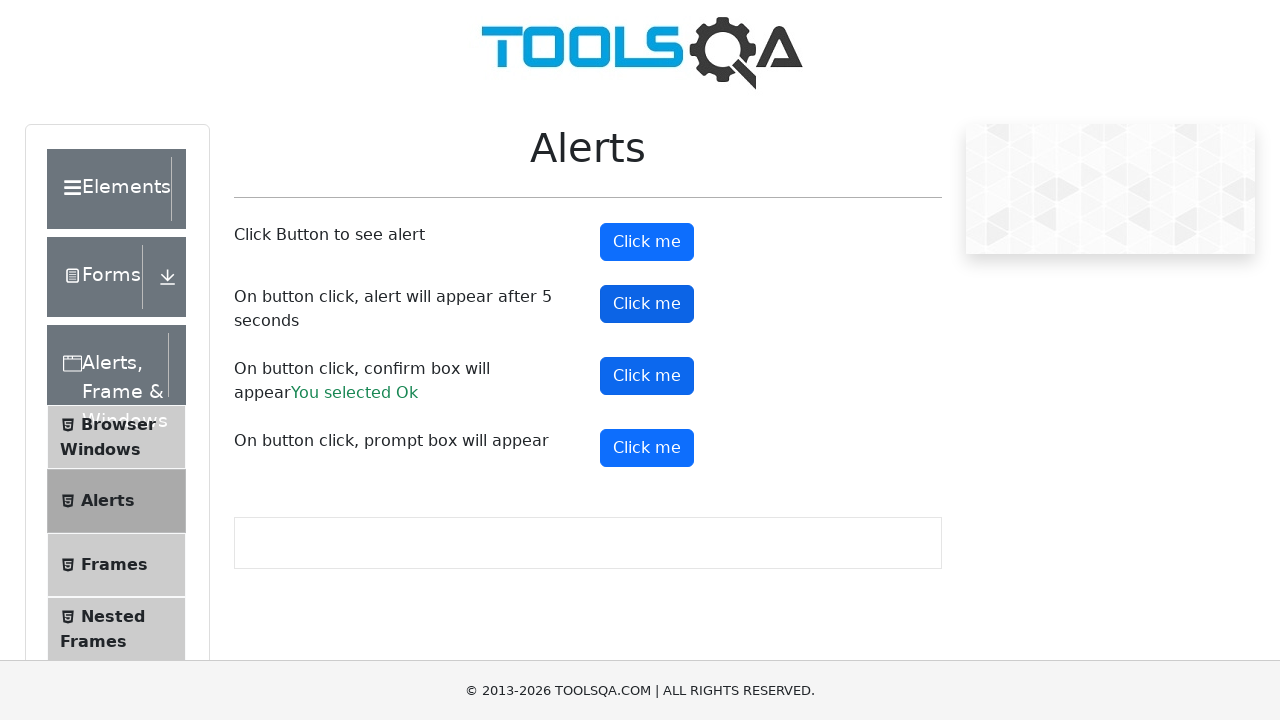

Clicked prompt button and accepted the prompt alert at (647, 448) on #promtButton
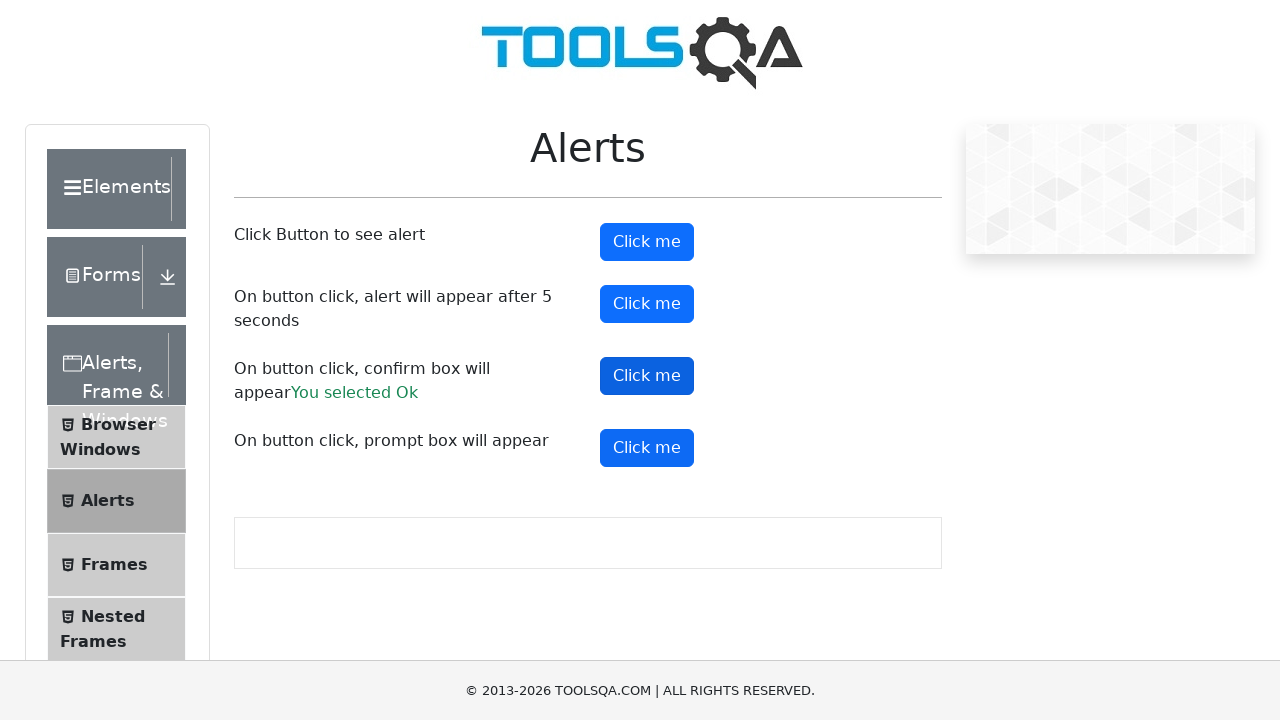

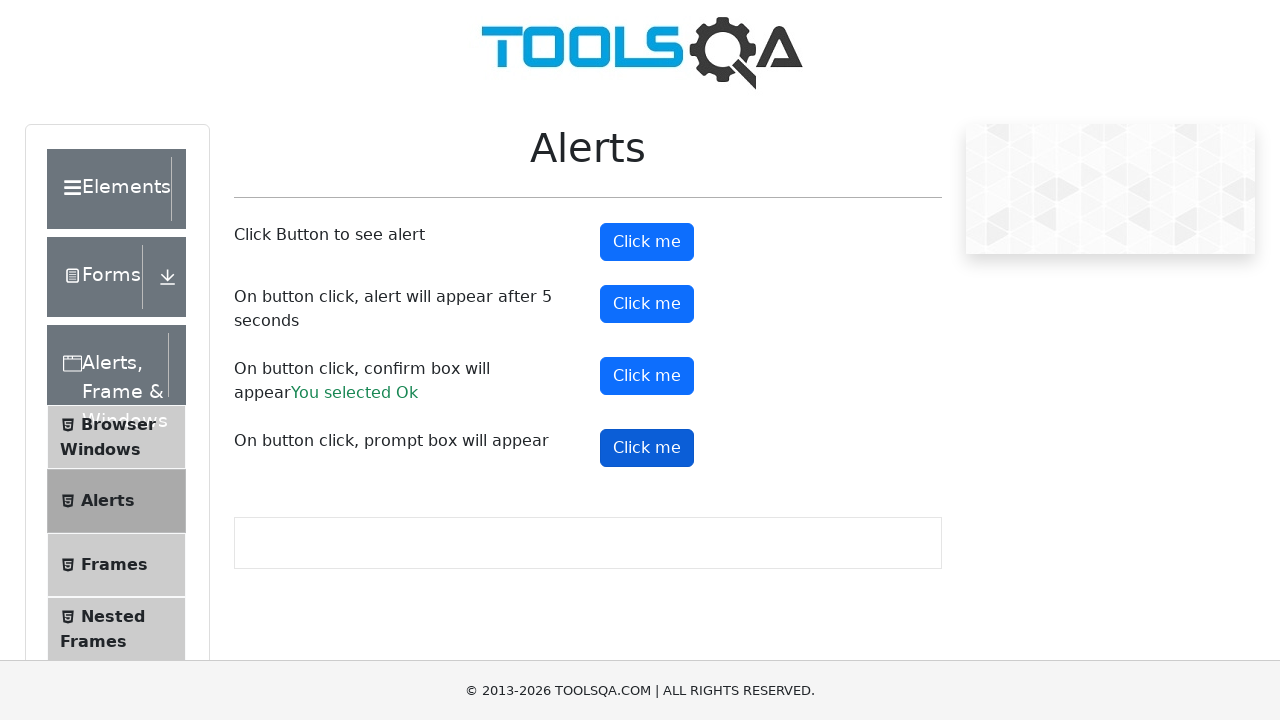